Tests filling an input field by navigating to the Inputs page, entering a value, and retrieving the input value

Starting URL: https://practice.cydeo.com/

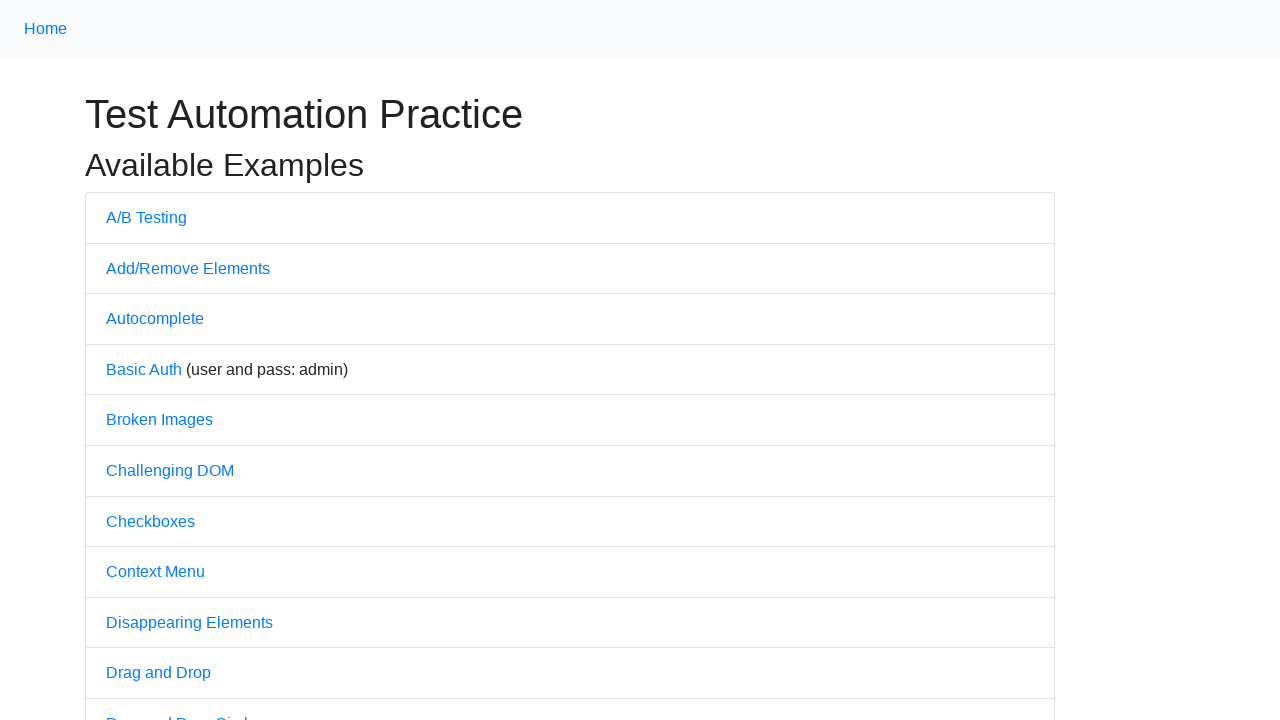

Clicked on Inputs link to navigate to the Inputs page at (128, 361) on internal:text="Inputs"i
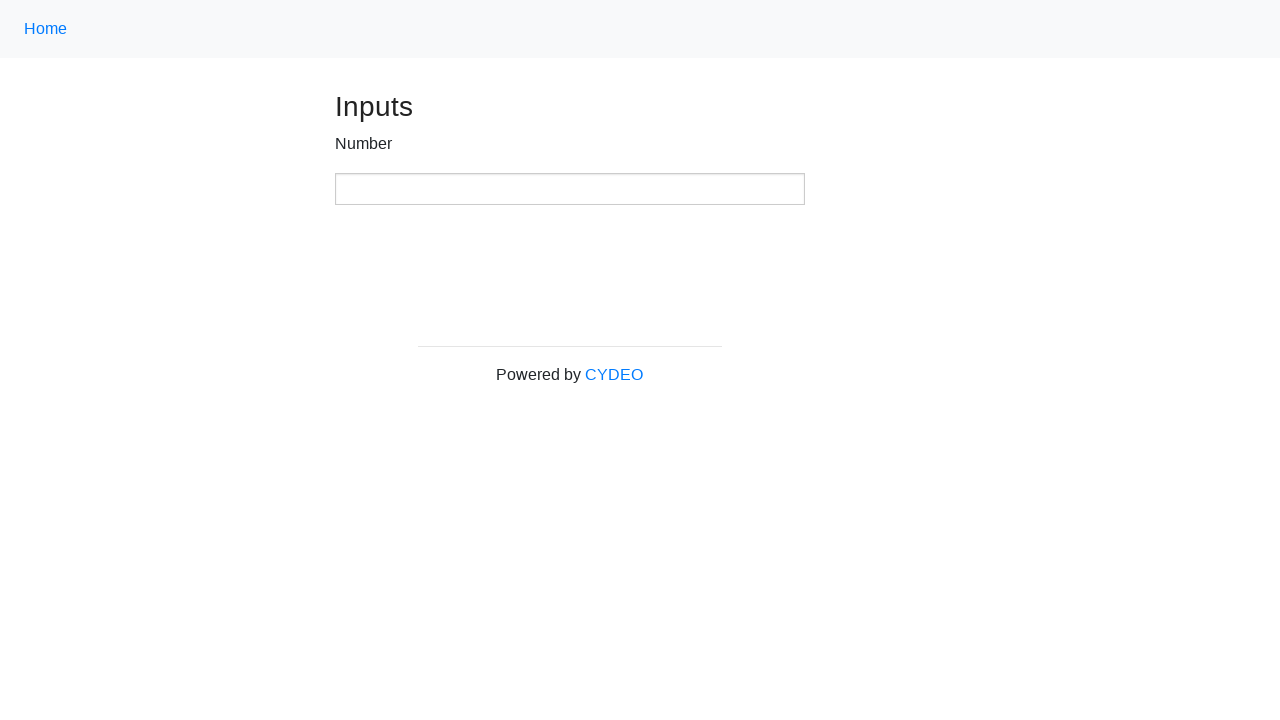

Filled number input field with value '123' on xpath=//input[@type='number']
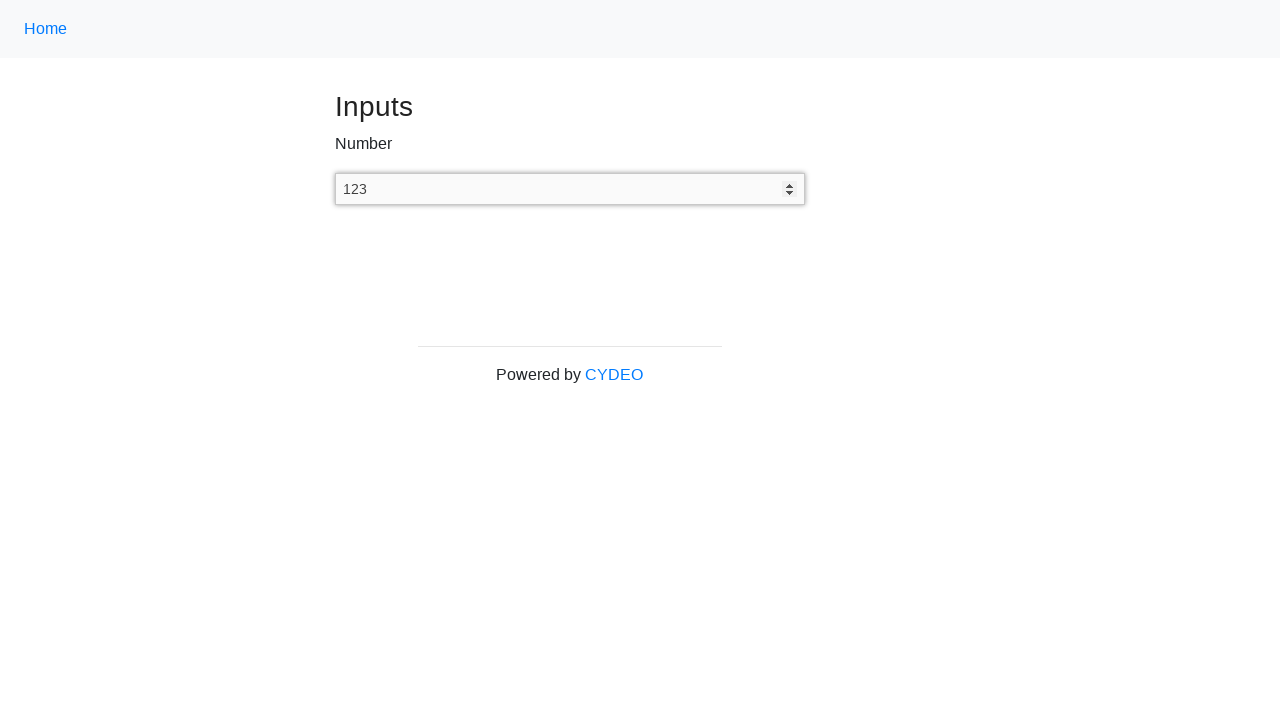

Retrieved input value from number field: '123'
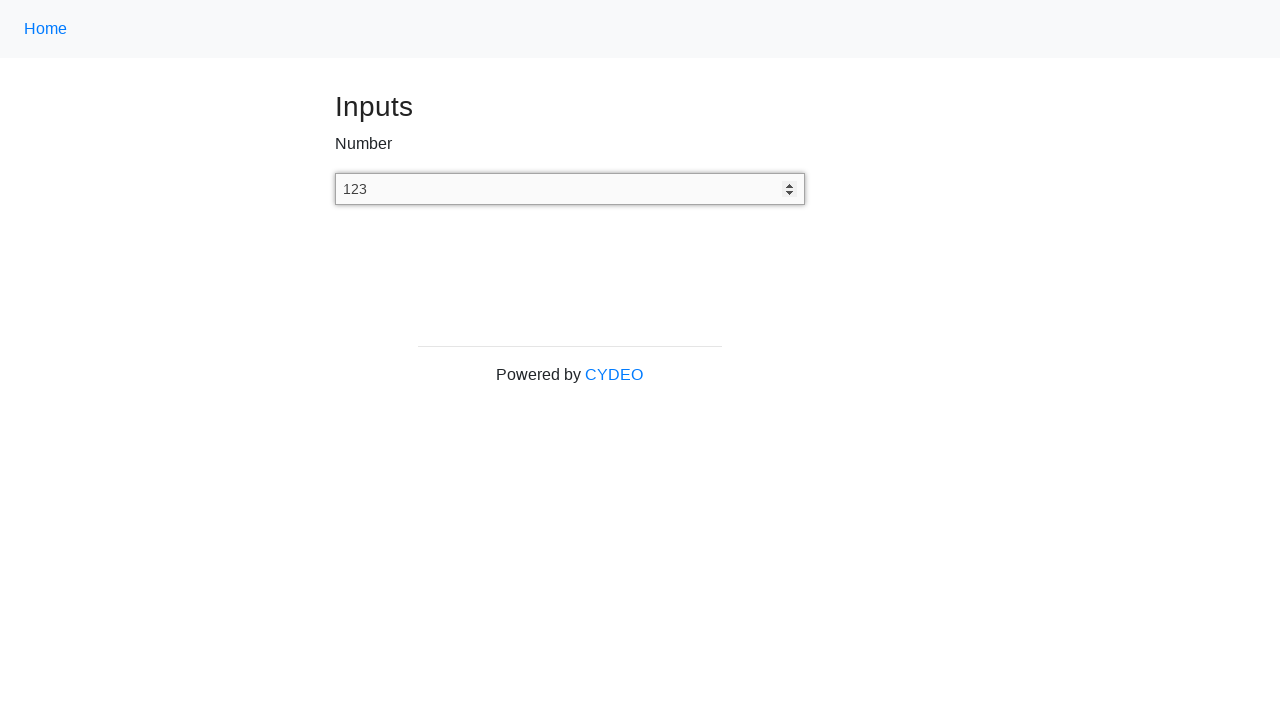

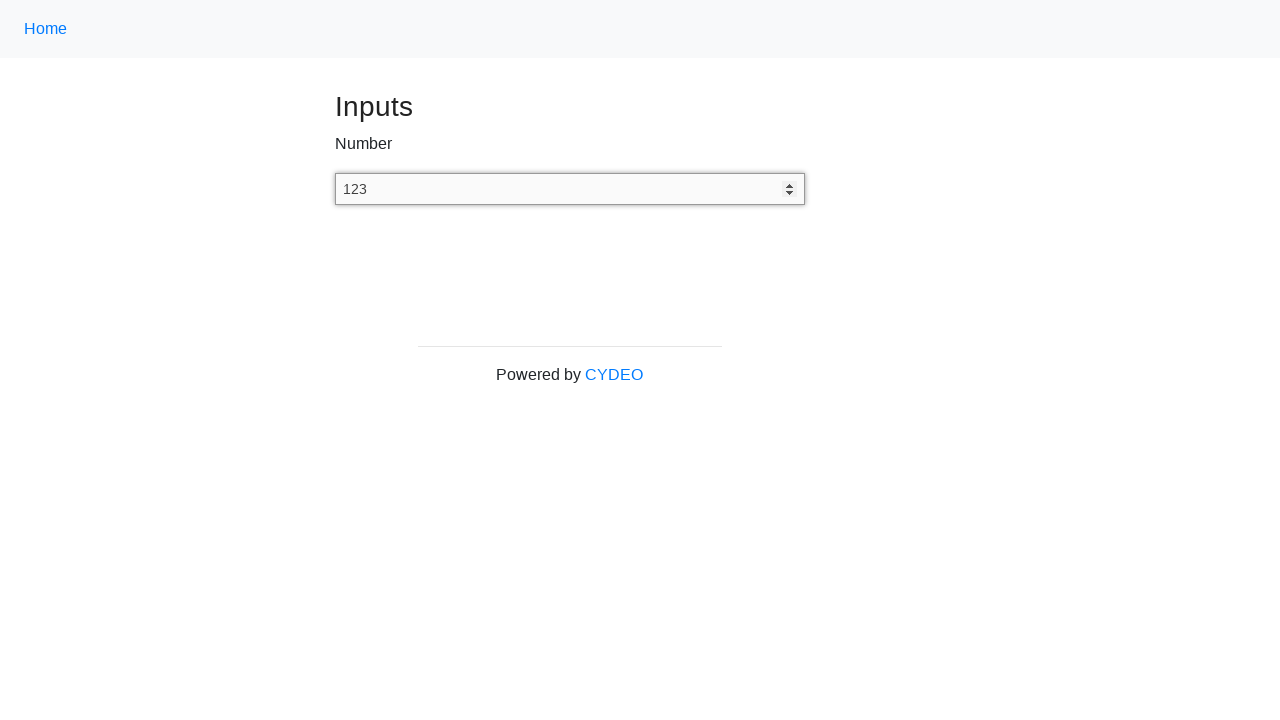